Tests checkbox tree navigation by expanding main level, expanding sub level, and checking a nested checkbox item

Starting URL: https://www.tutorialspoint.com/selenium/practice/check-box.php

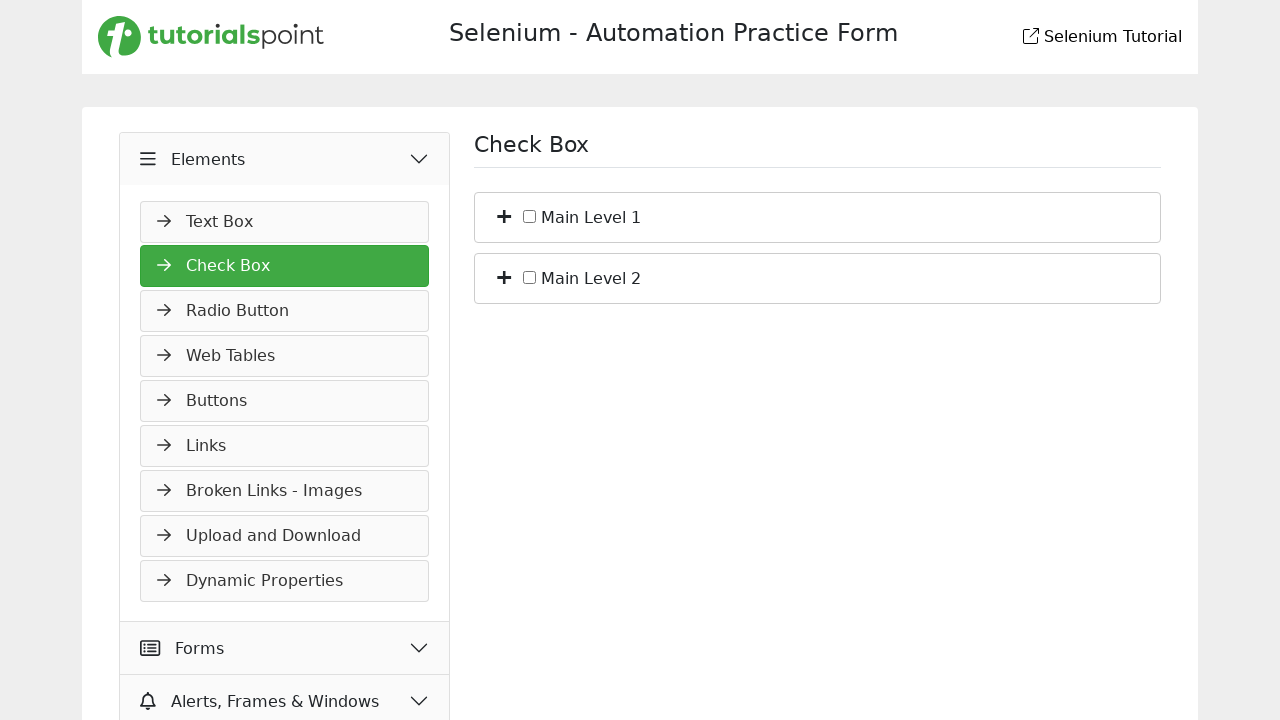

Clicked to expand main level one in checkbox tree at (504, 215) on #bs_1 > span:first-child
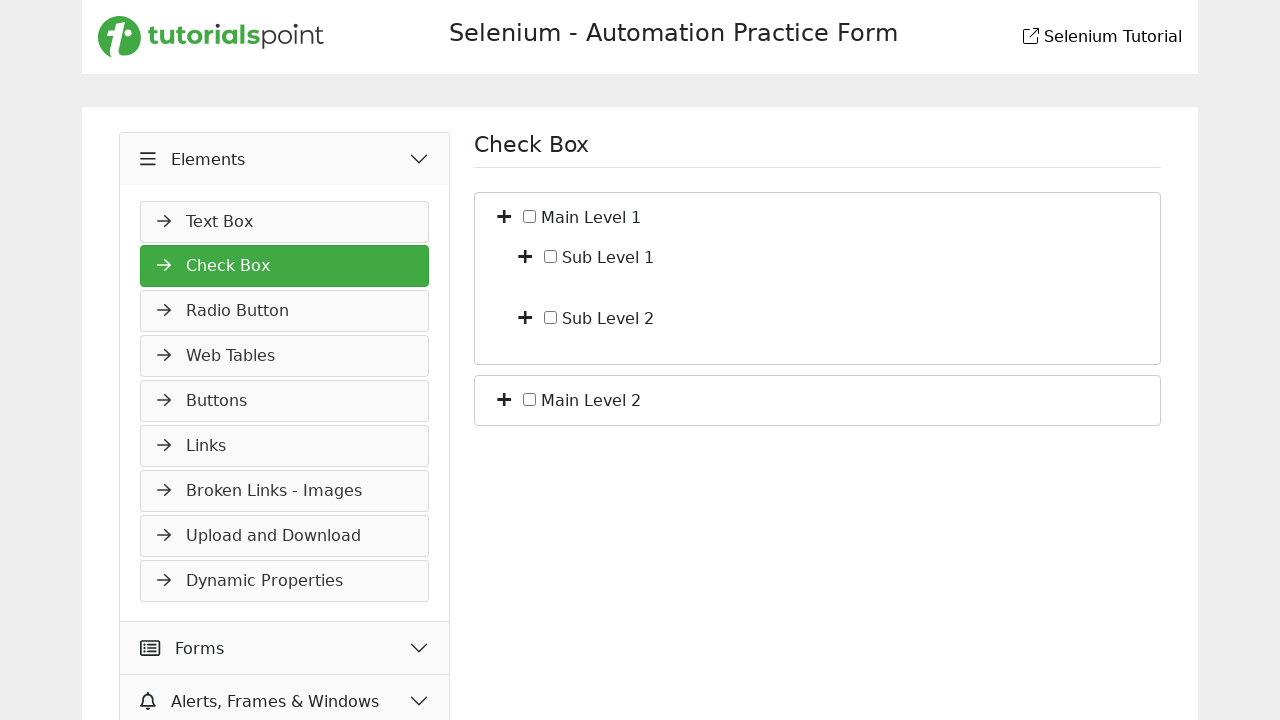

Clicked to expand sub level two in checkbox tree at (525, 316) on #bf_2 > span:first-child
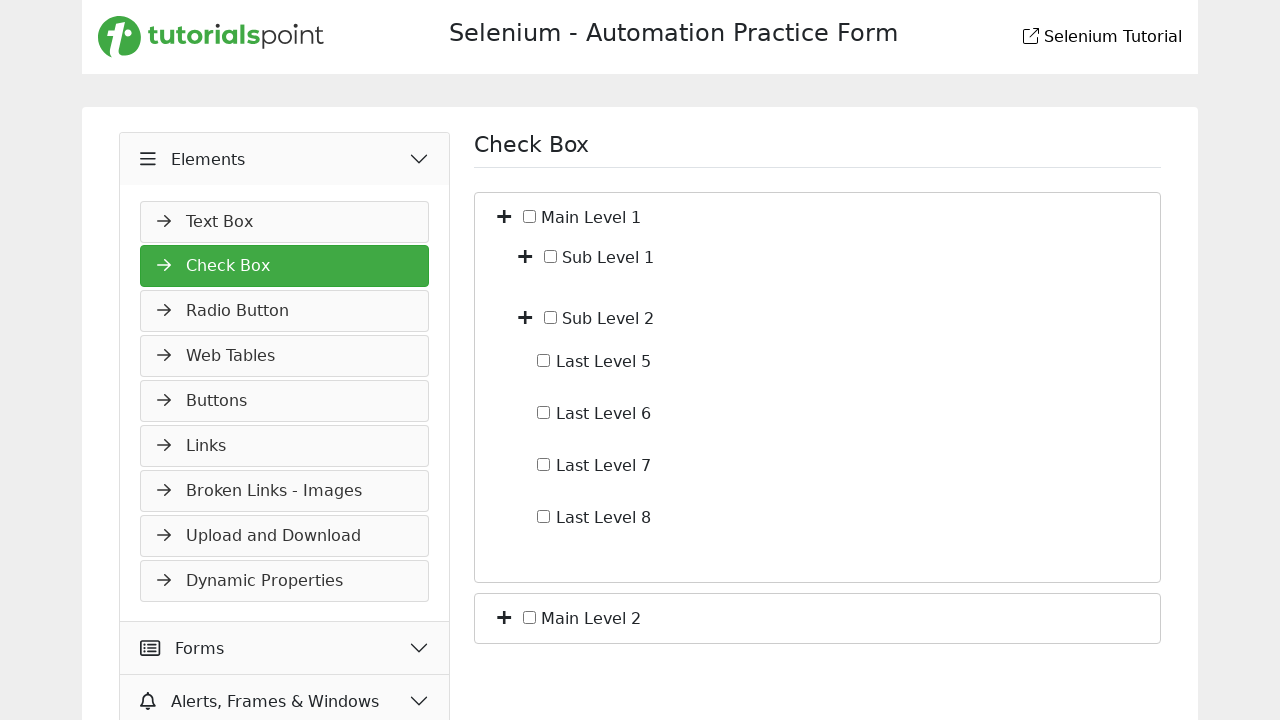

Checked the nested checkbox item at level eight at (544, 516) on #c_io_8
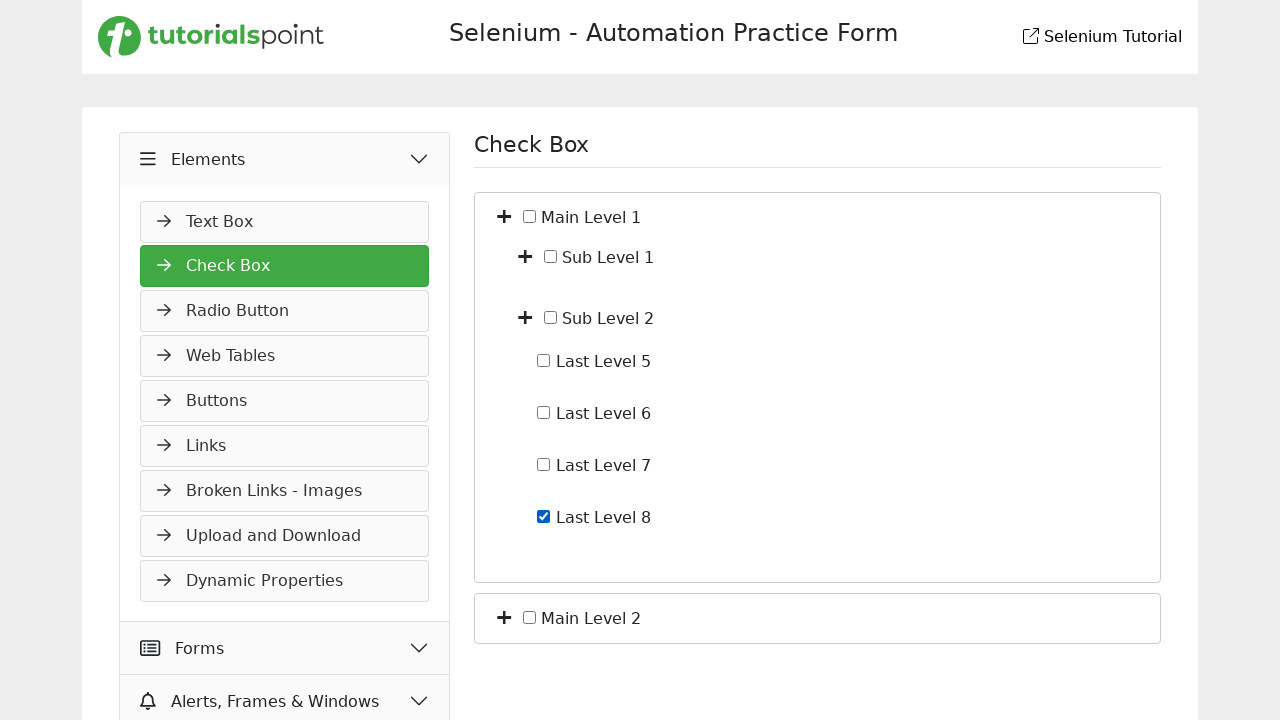

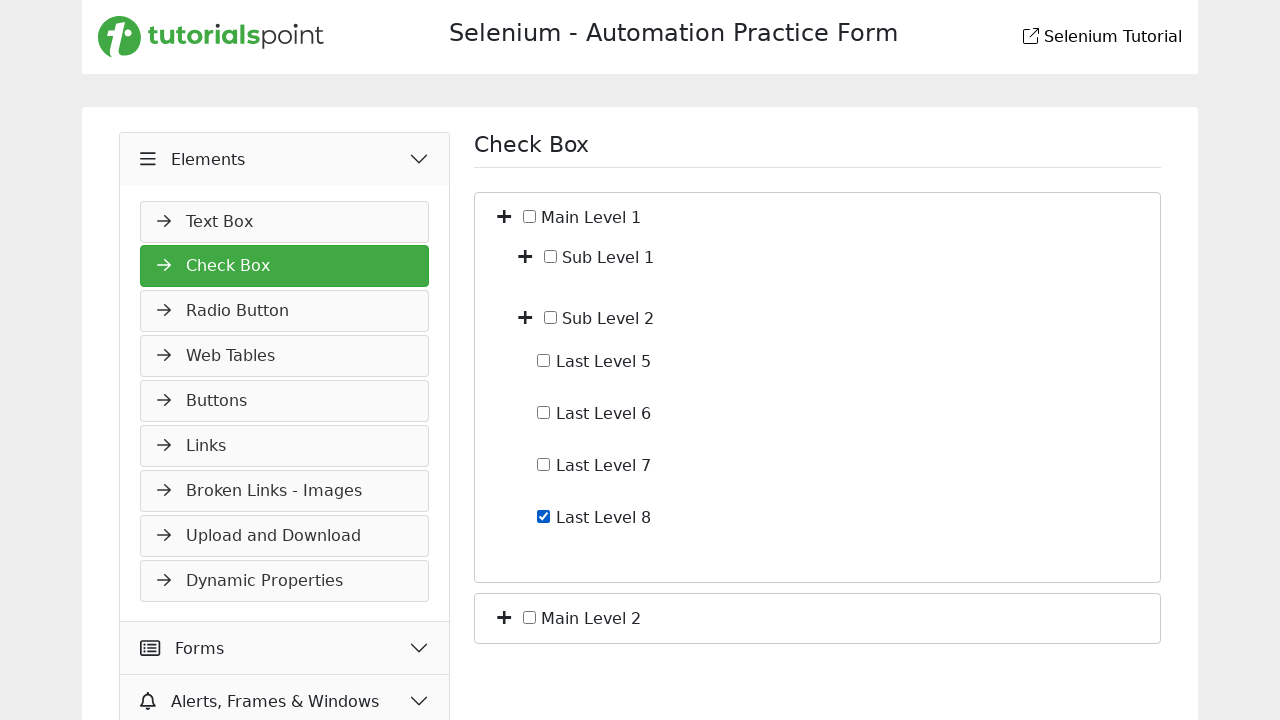